Tests YouTube search functionality by performing multiple searches with different queries and navigating back to the home page

Starting URL: https://www.youtube.com/

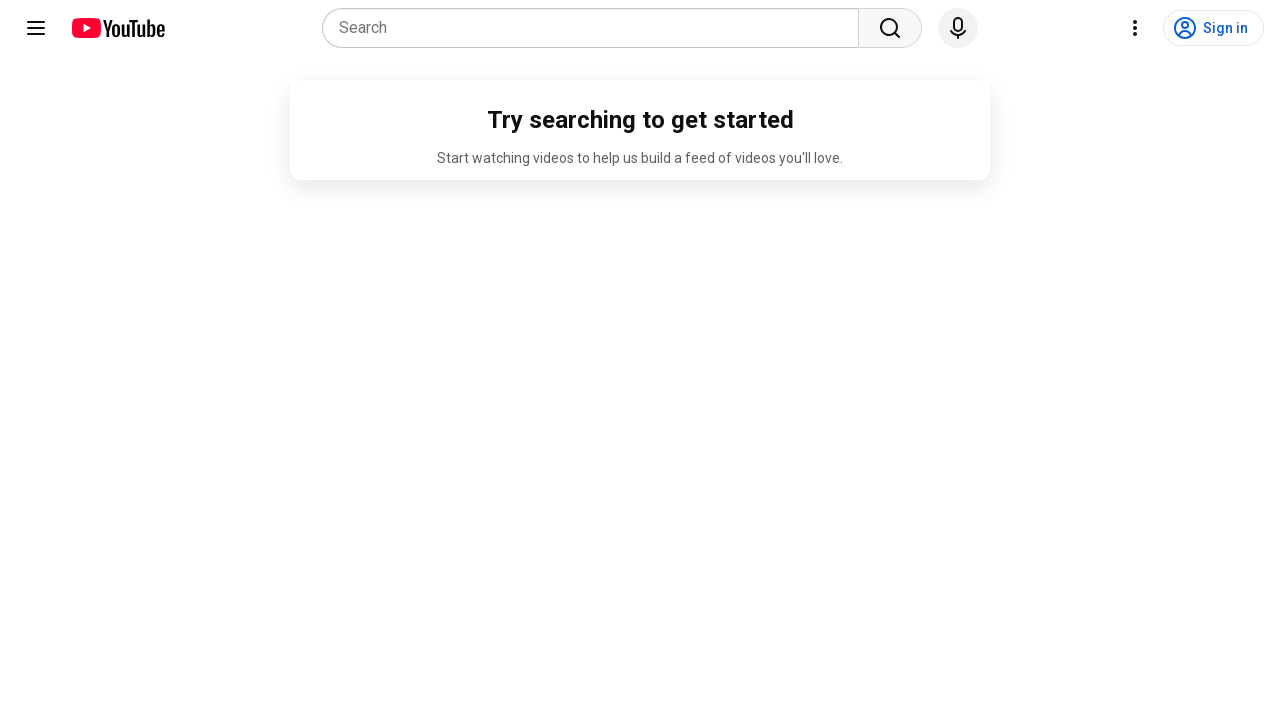

Clicked on search placeholder at (596, 28) on internal:attr=[placeholder="Search"i]
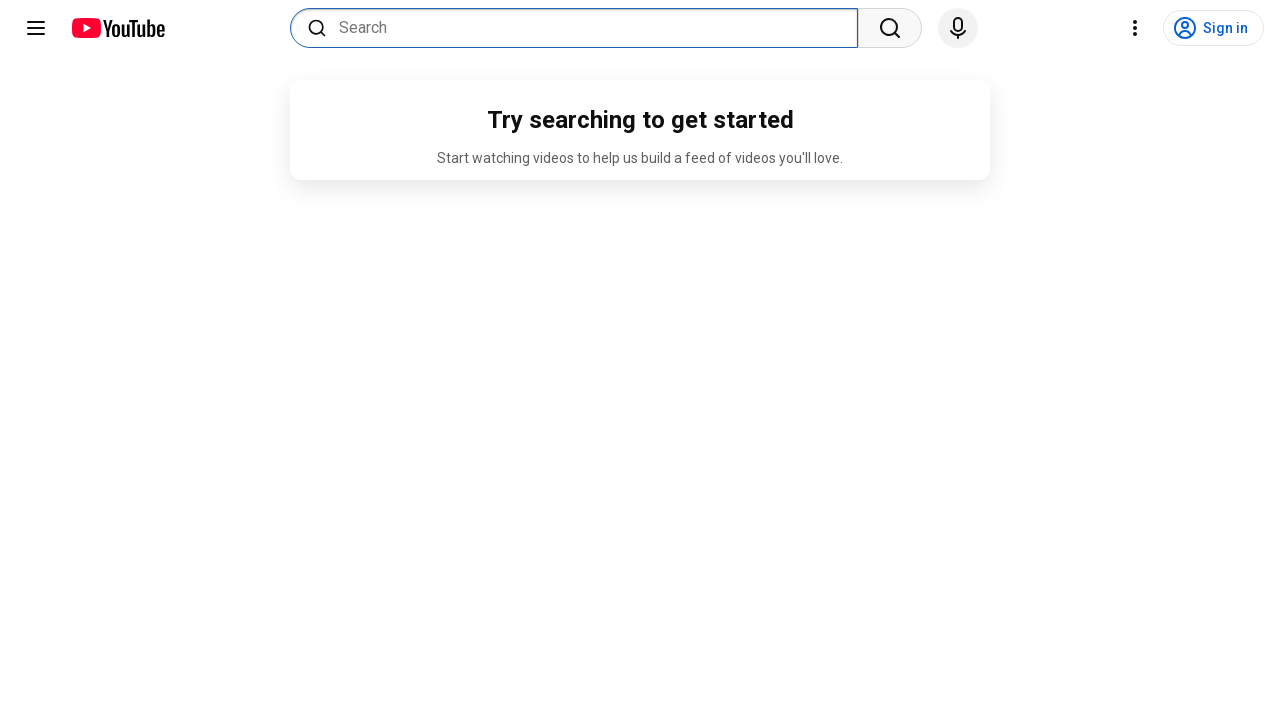

Filled search field with 'my first' on internal:attr=[placeholder="Search"i]
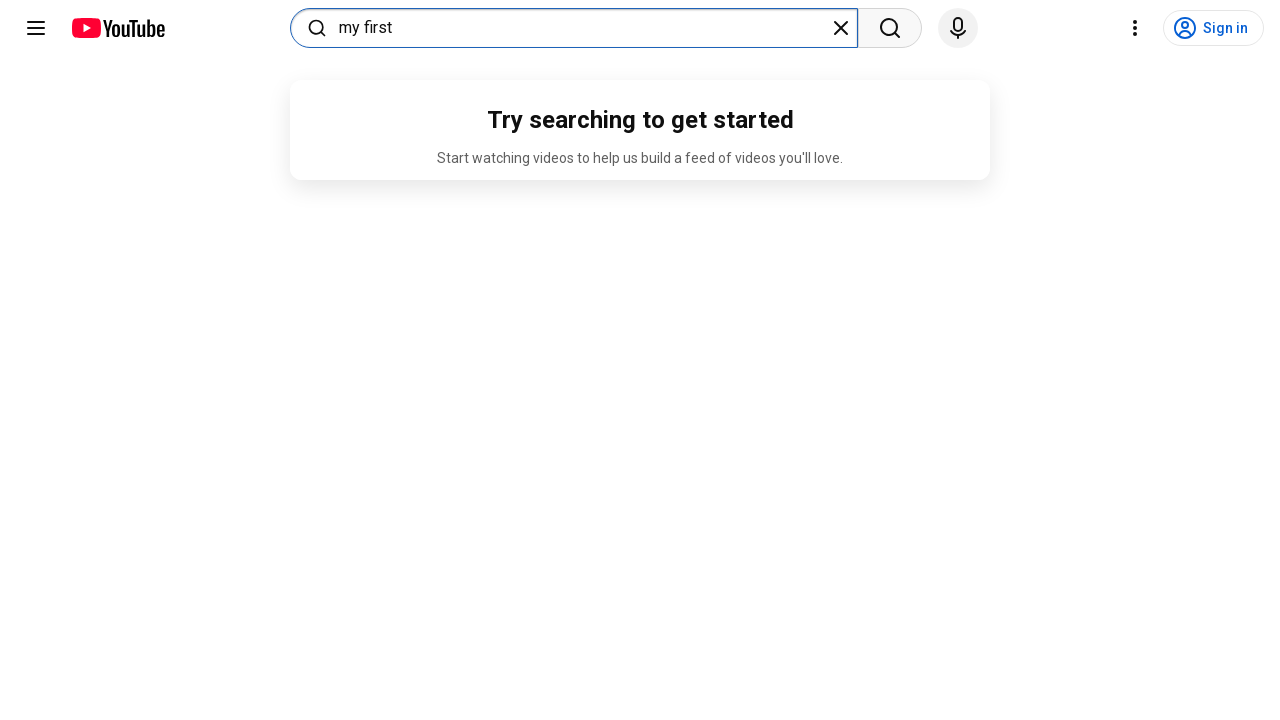

Navigated down in autocomplete suggestions on internal:attr=[placeholder="Search"i]
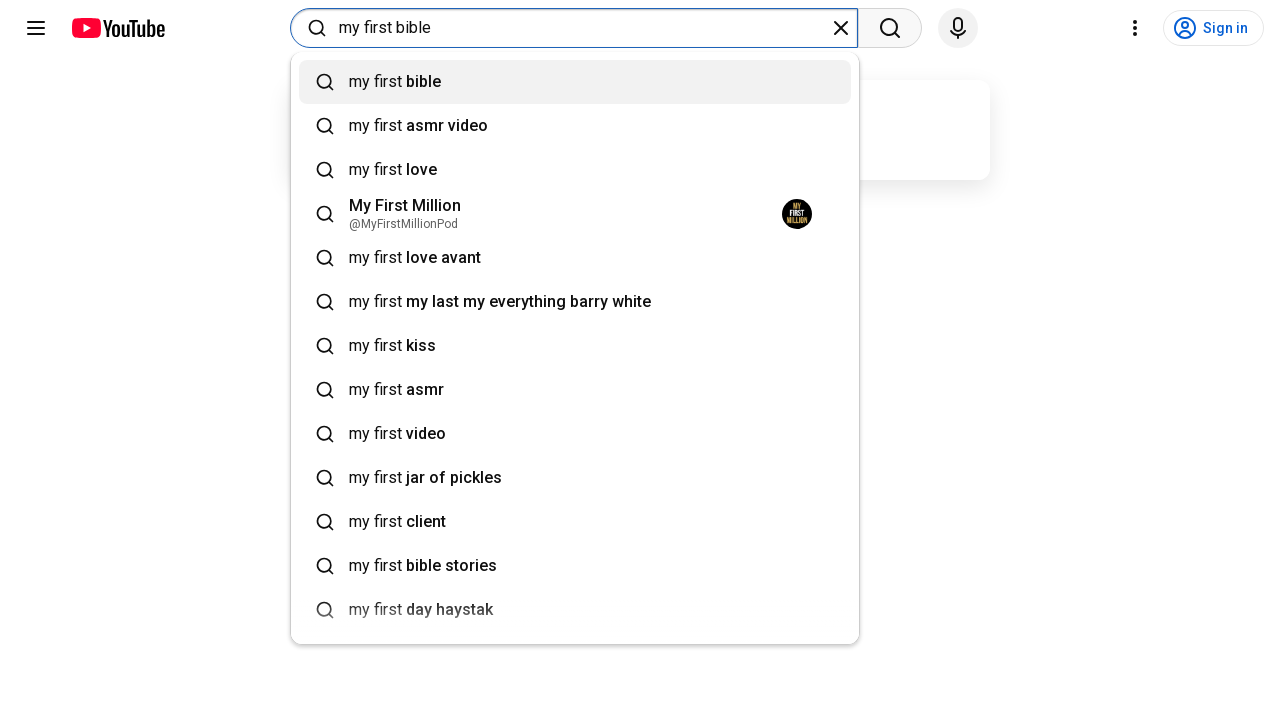

Submitted first search for 'my first' on internal:attr=[placeholder="Search"i]
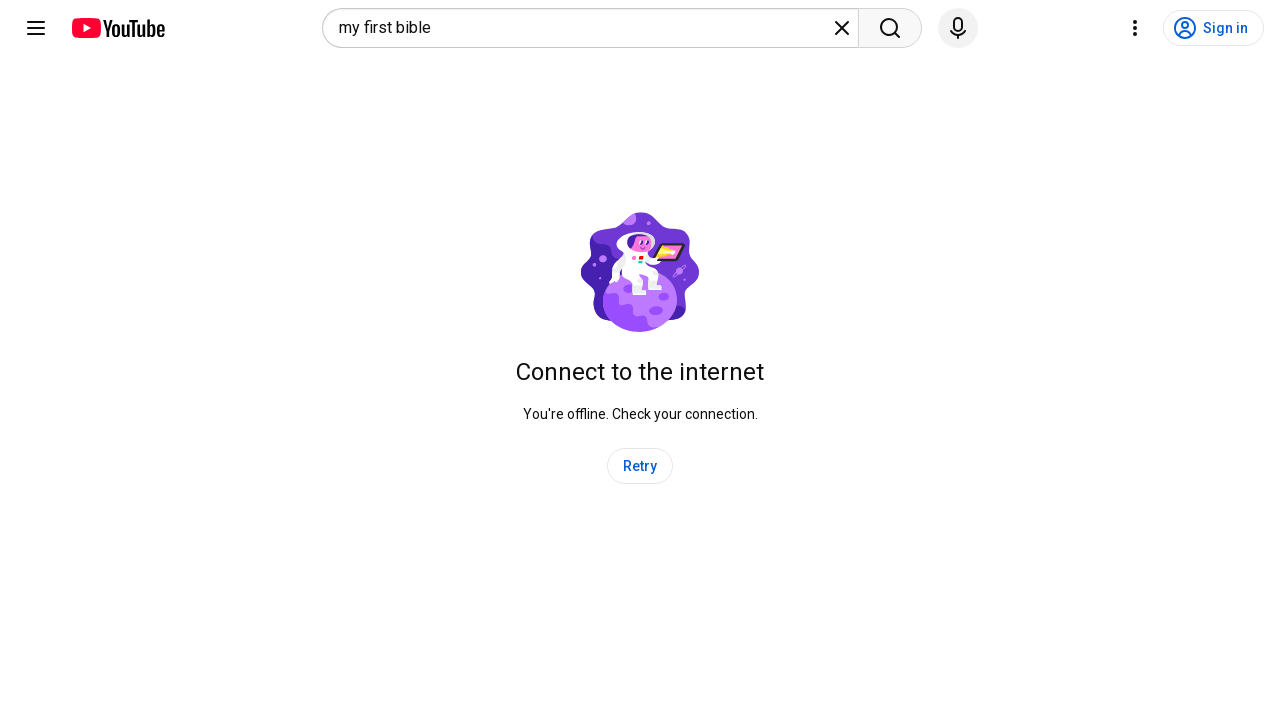

Double-clicked on search field at (584, 28) on internal:attr=[placeholder="Search"i]
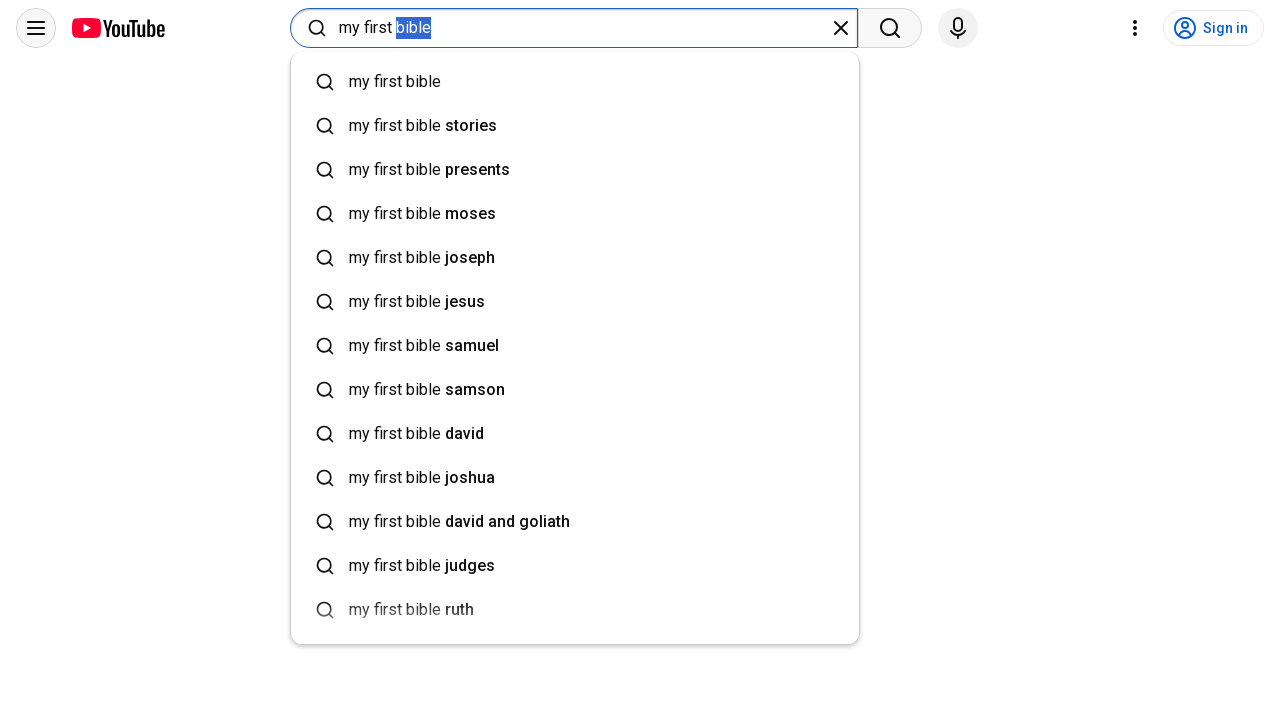

Triple-clicked search field to select all text at (584, 28) on internal:attr=[placeholder="Search"i]
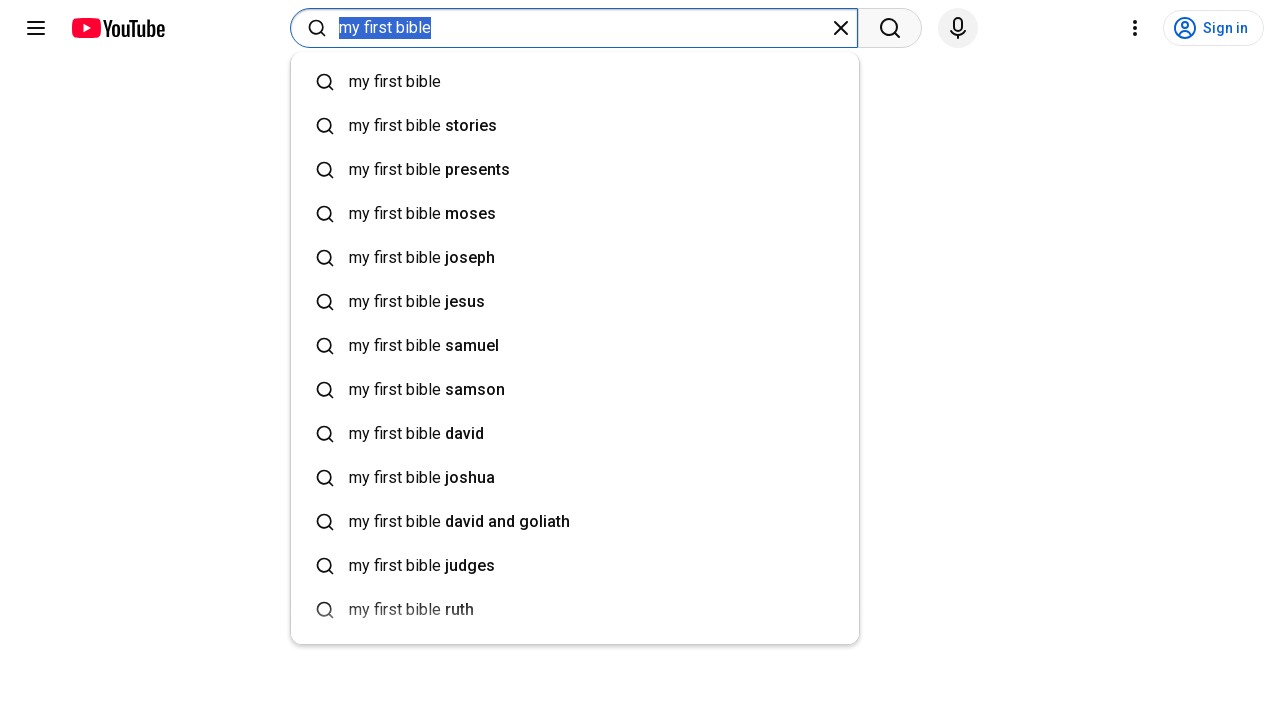

Filled search field with 'first youtube' on internal:attr=[placeholder="Search"i]
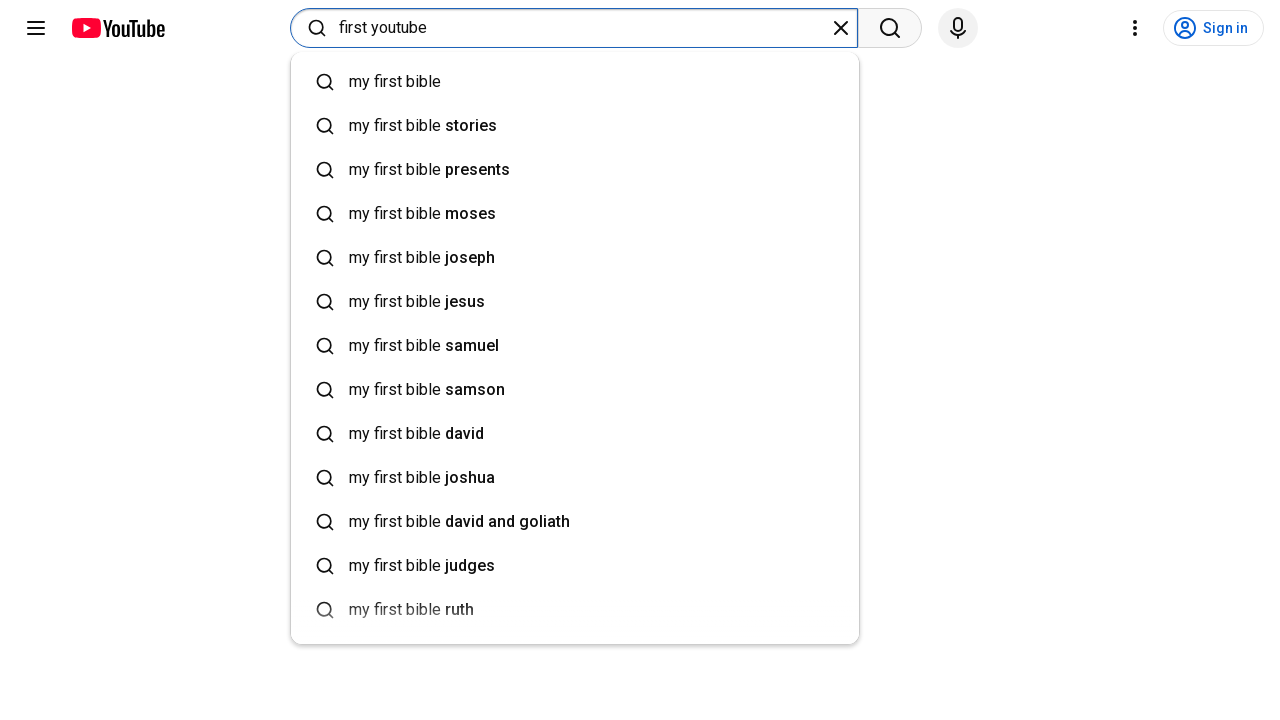

Navigated down in autocomplete suggestions on internal:attr=[placeholder="Search"i]
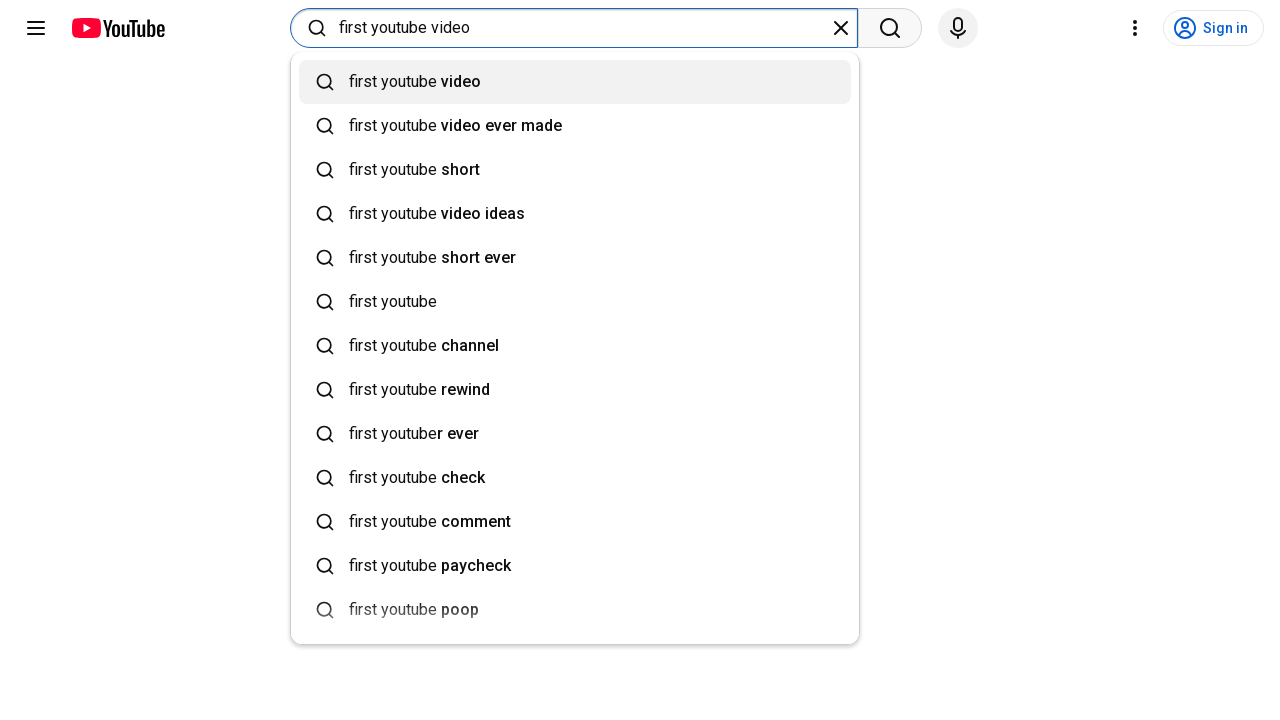

Submitted second search for 'first youtube' on internal:attr=[placeholder="Search"i]
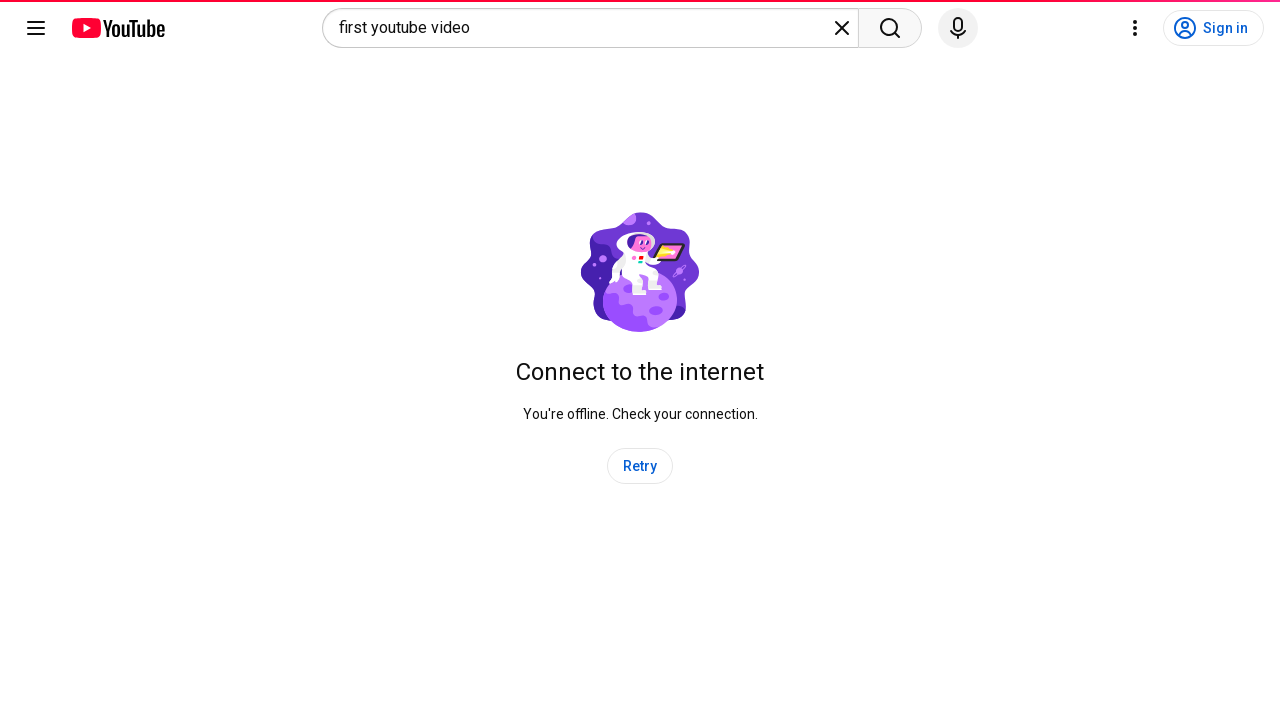

Clicked YouTube Home link to return to homepage at (118, 28) on internal:role=link[name="YouTube Home"i]
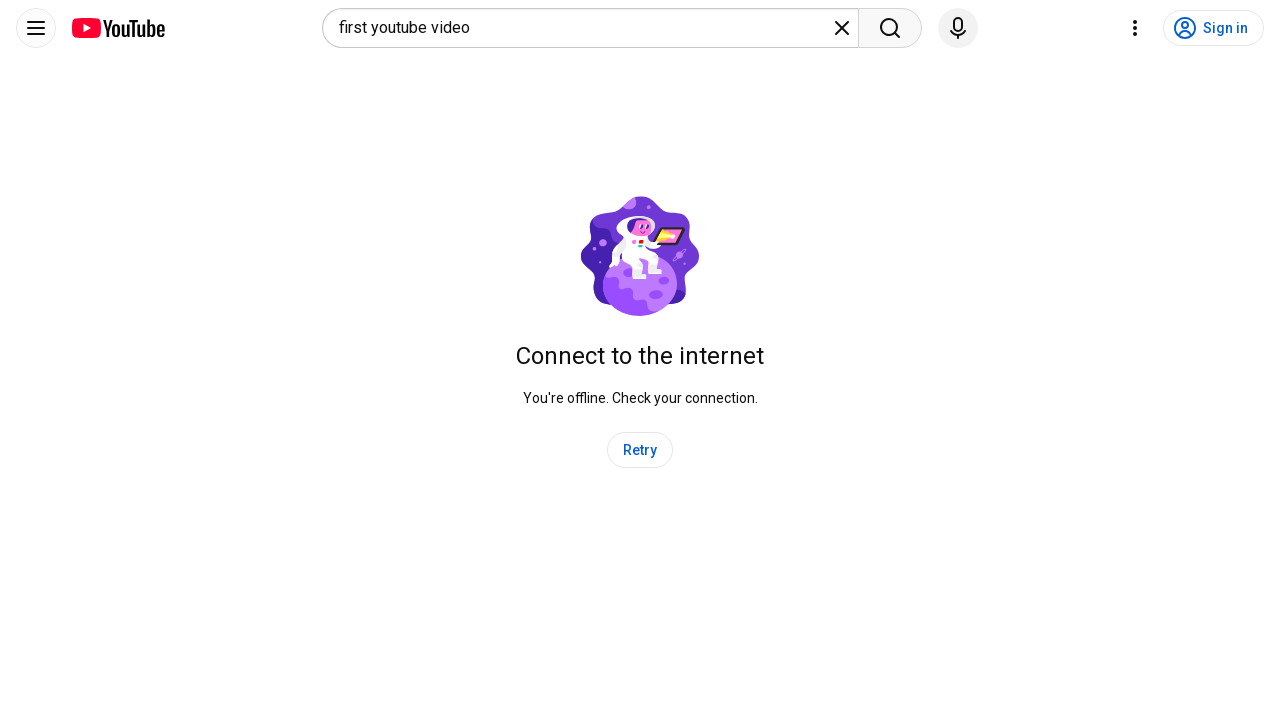

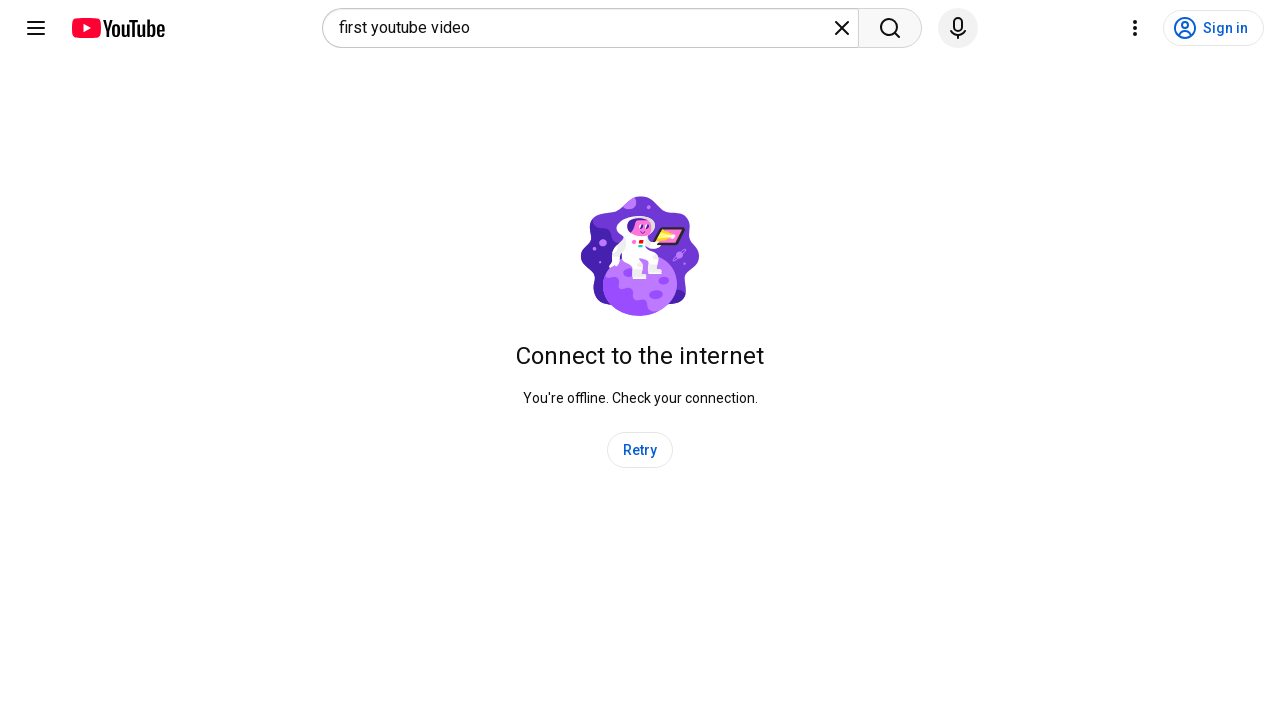